Tests radio button selection by iterating through a list of radio options and clicking the one labeled "India"

Starting URL: https://softwaretestingpro.github.io/Automation/Beginner/B-1.07-RadioList.html

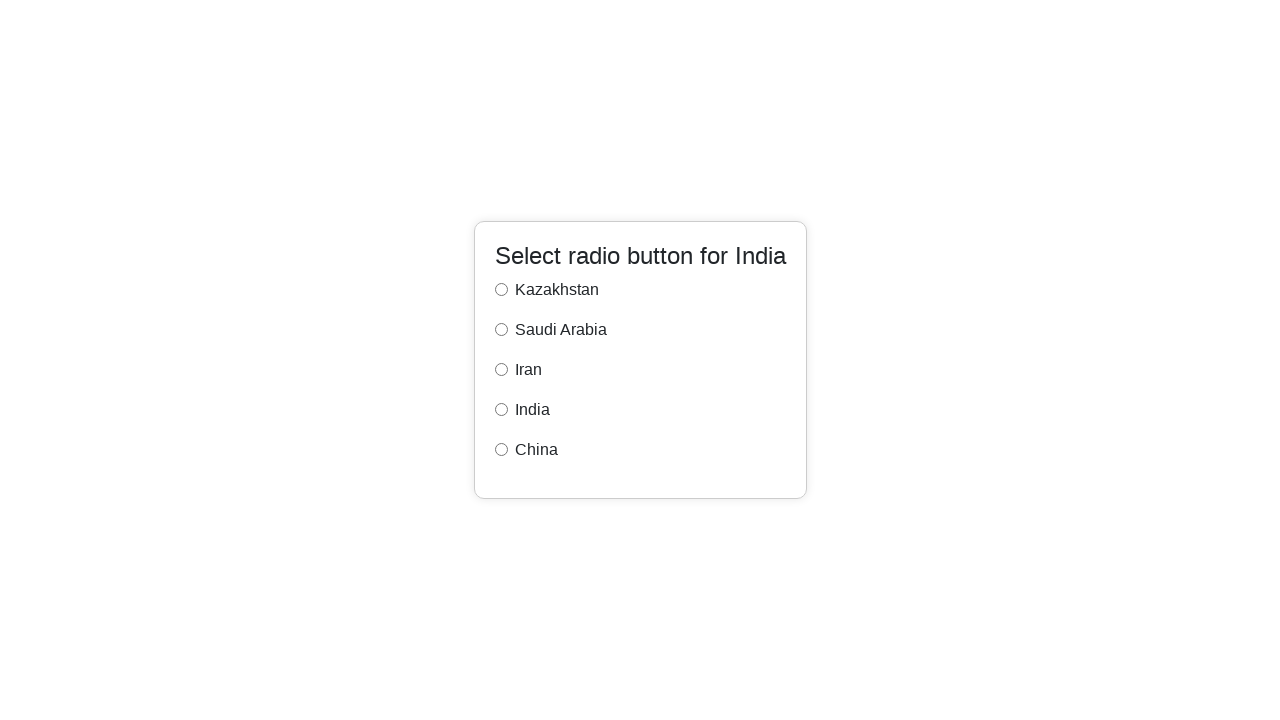

Navigated to radio button selection page
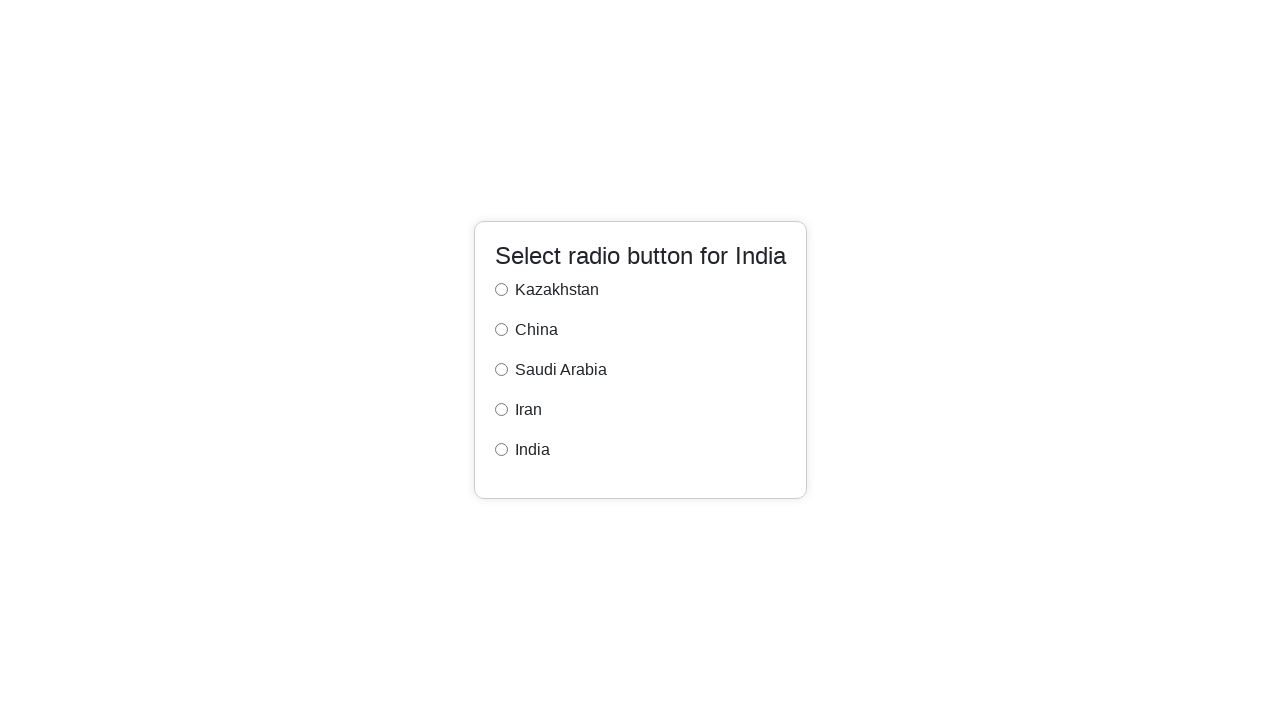

Located all radio button options
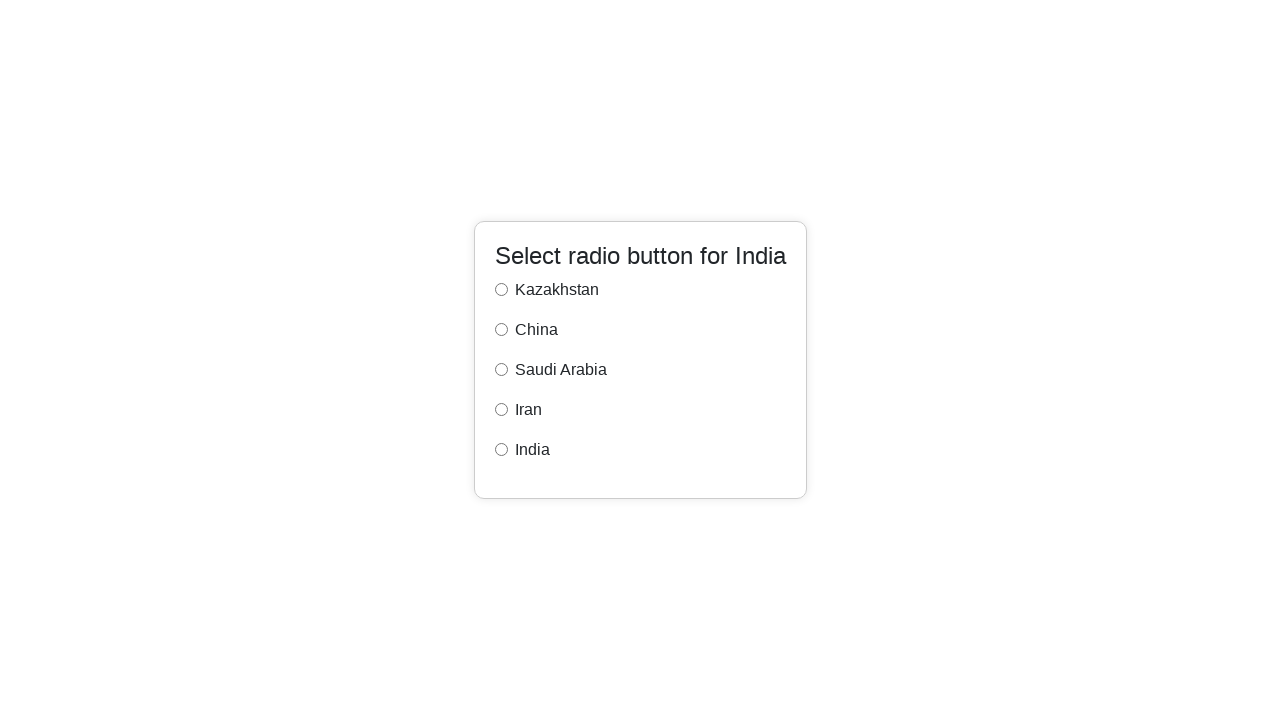

Extracted label text from radio option: 'Kazakhstan'
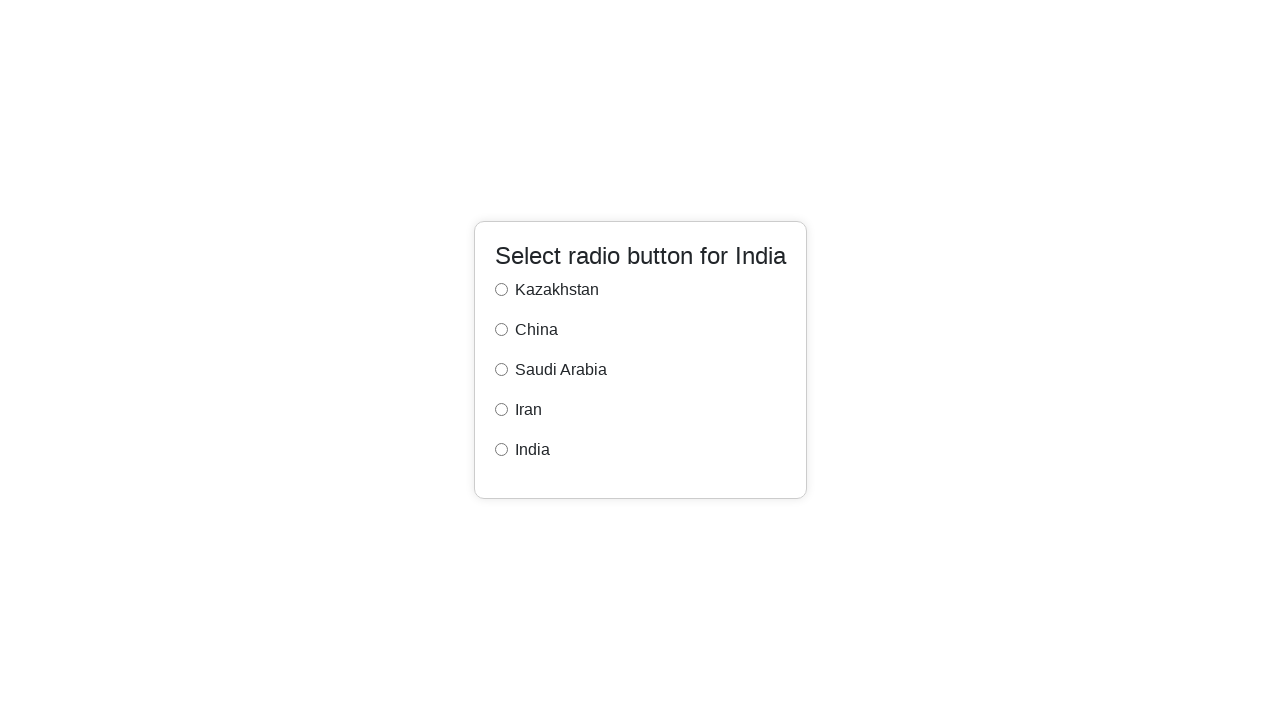

Extracted label text from radio option: 'China'
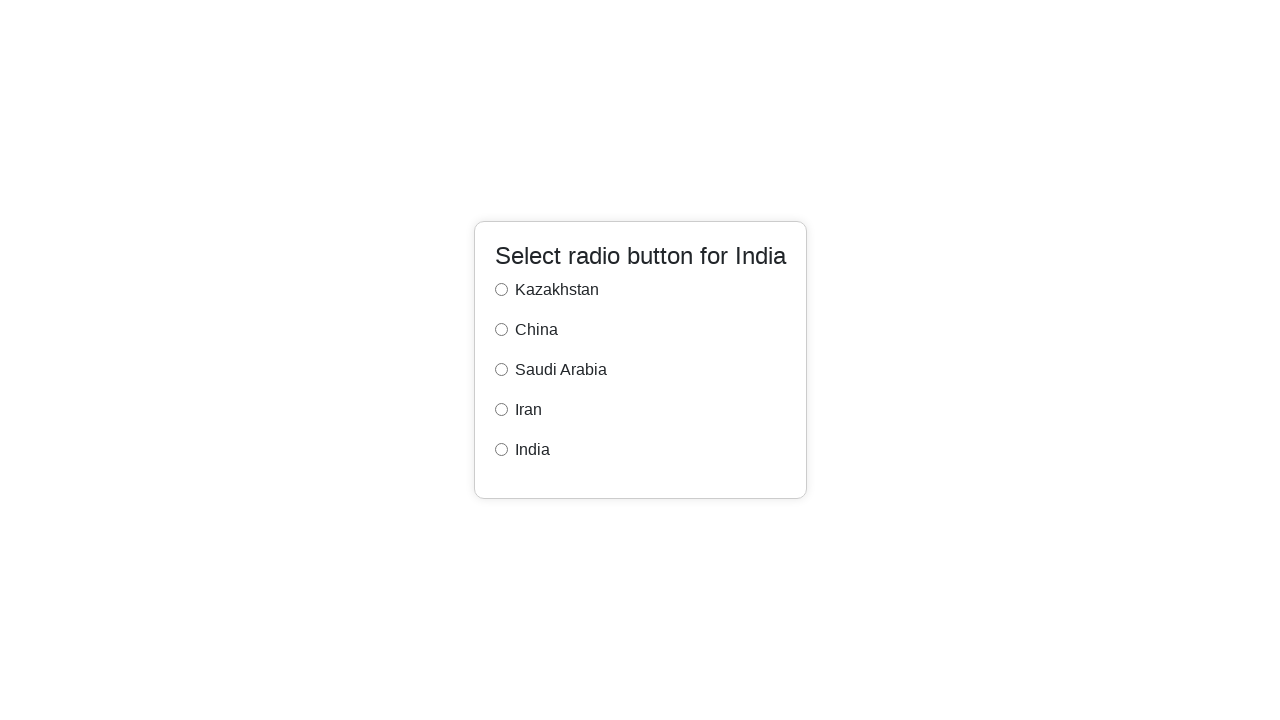

Extracted label text from radio option: 'Saudi Arabia'
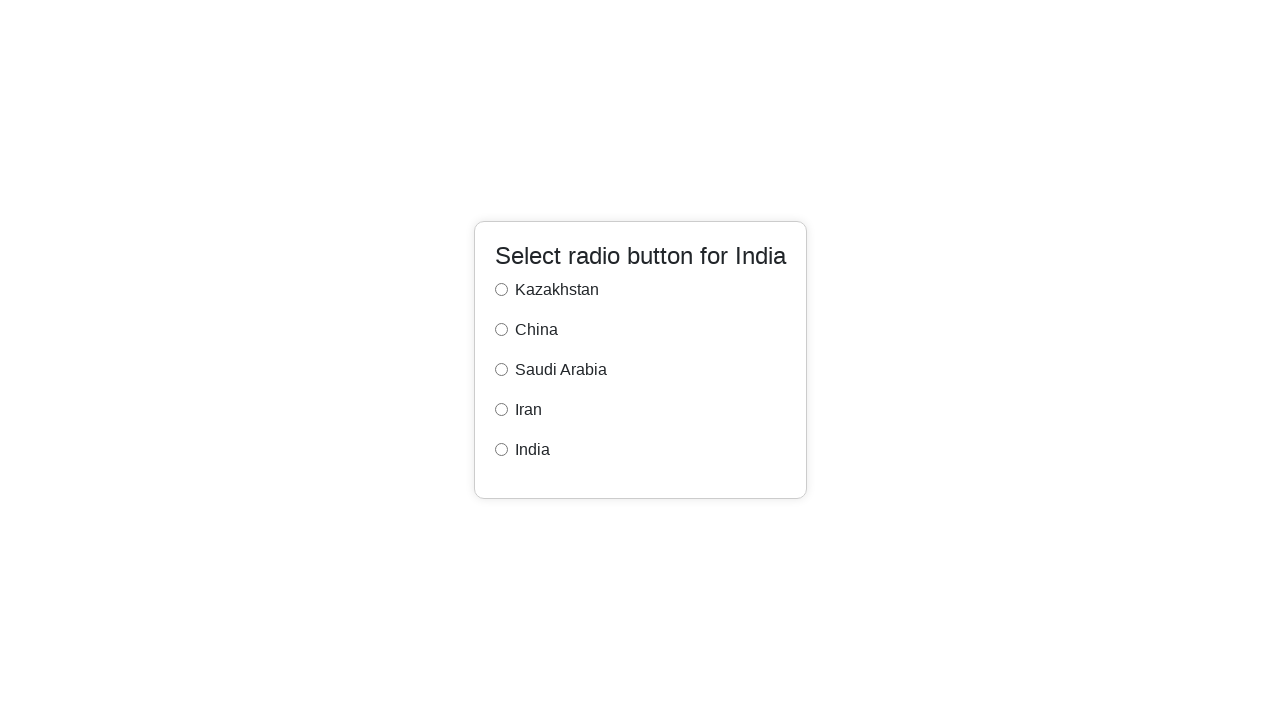

Extracted label text from radio option: 'Iran'
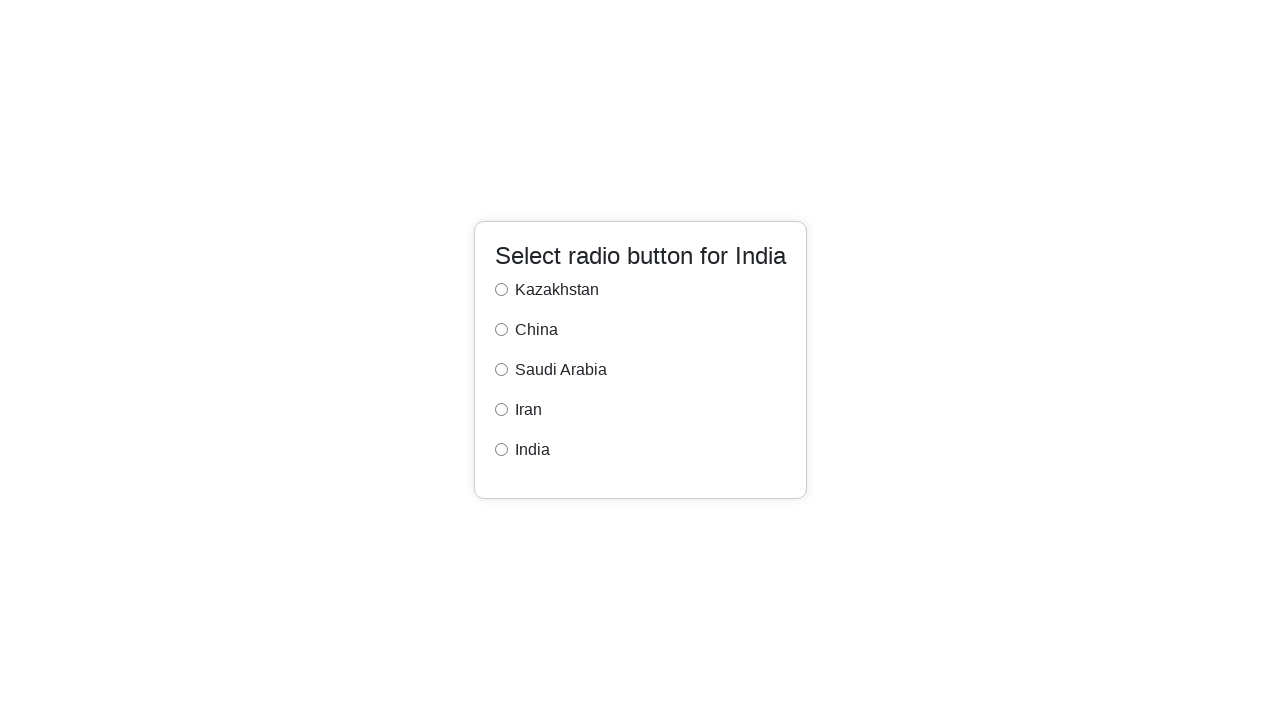

Extracted label text from radio option: 'India'
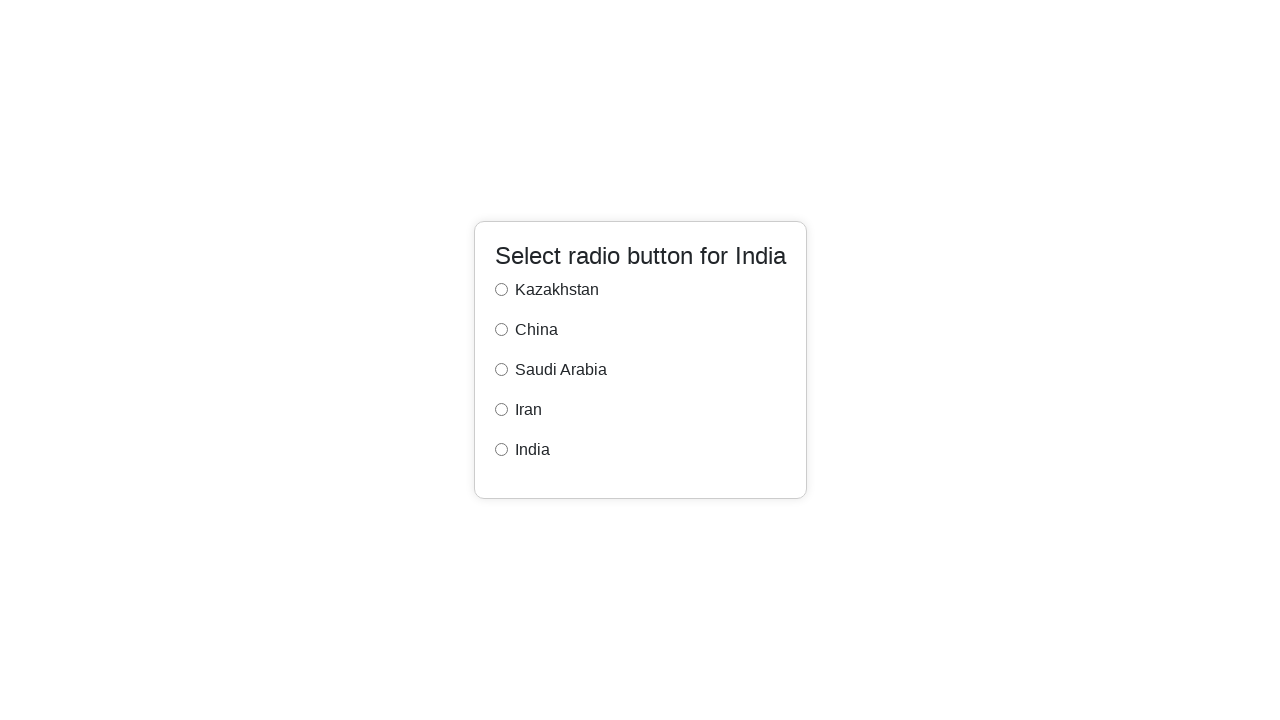

Clicked radio button for 'India' at (501, 450) on .form-check >> nth=4 >> .form-check-input
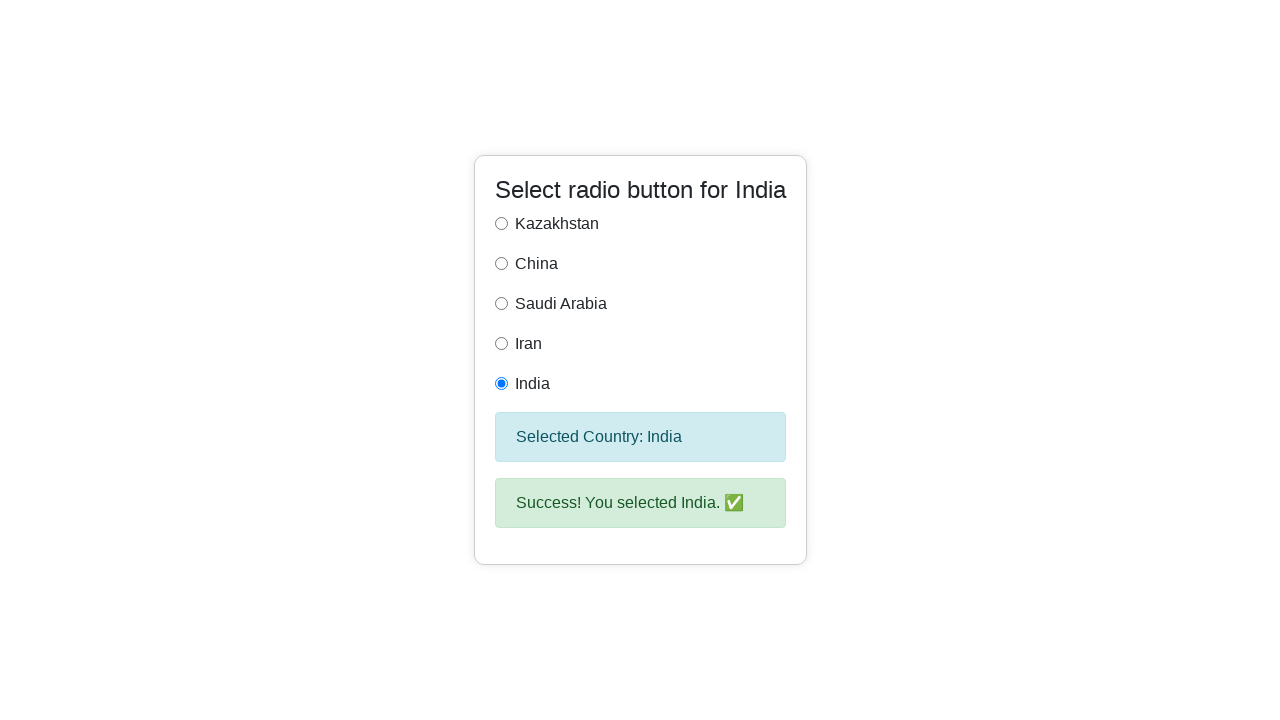

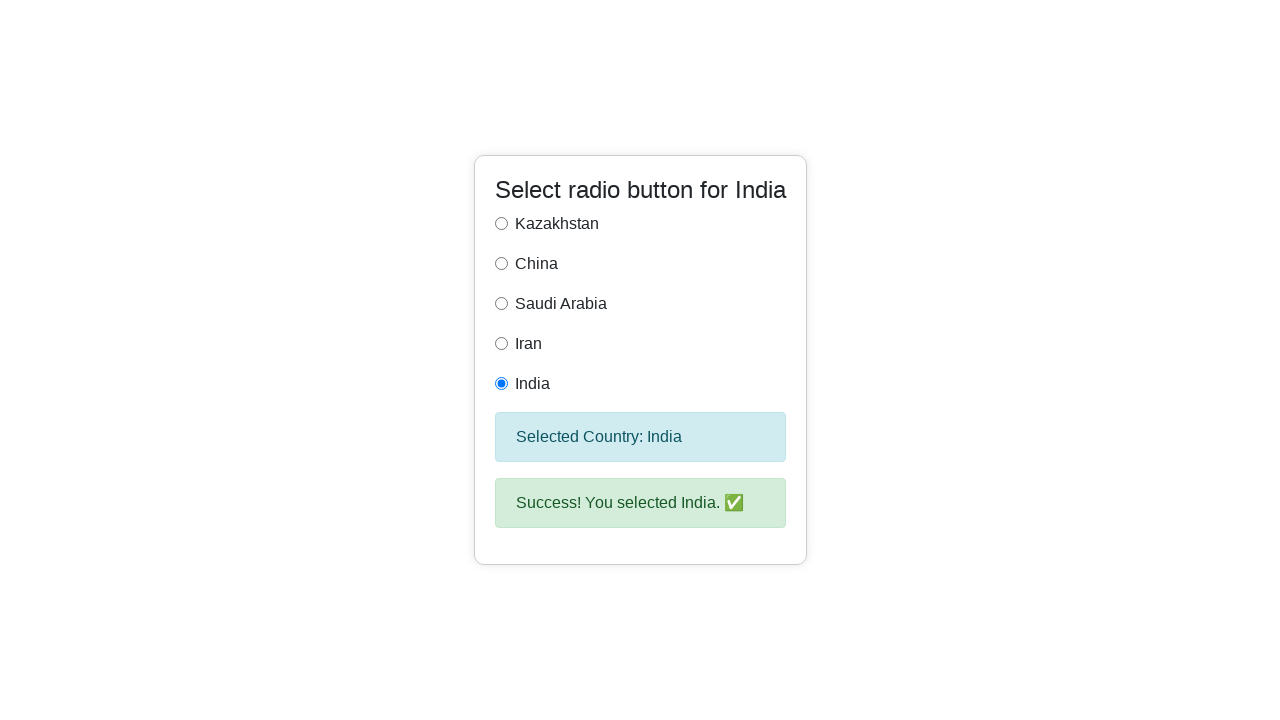